Tests that an item is removed if an empty text string is entered during editing

Starting URL: https://demo.playwright.dev/todomvc

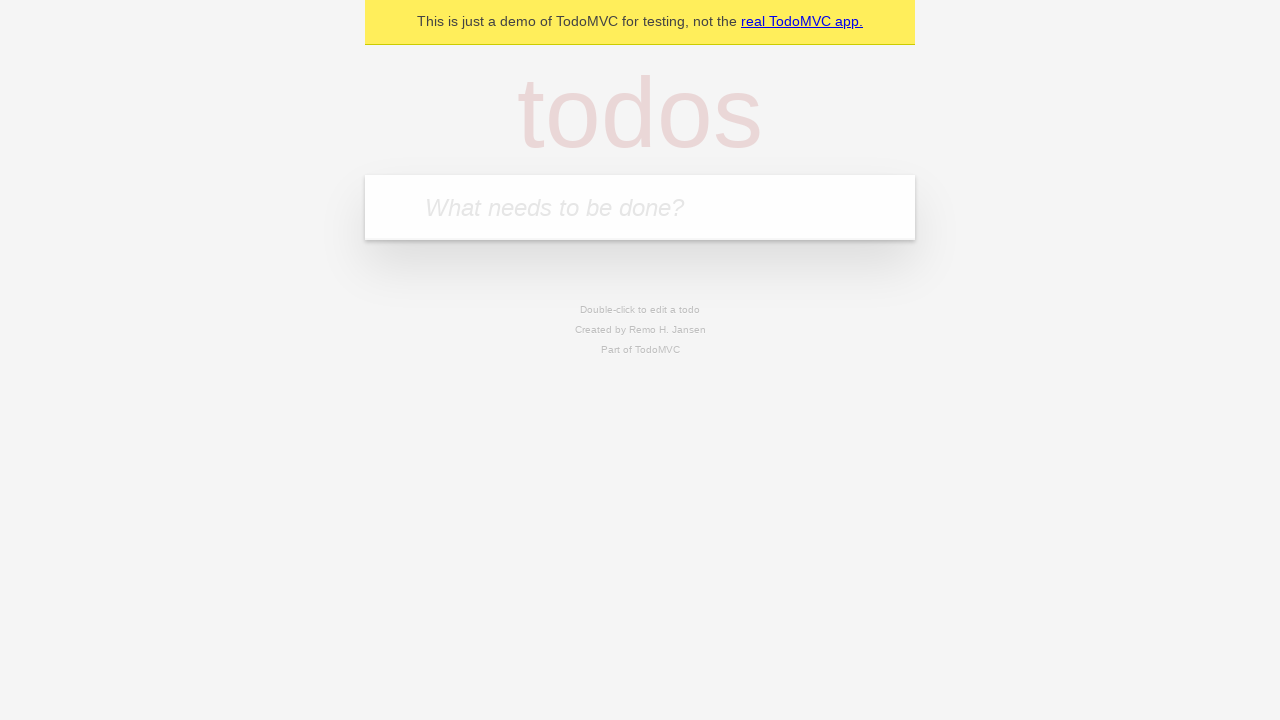

Filled todo input with 'buy some cheese' on internal:attr=[placeholder="What needs to be done?"i]
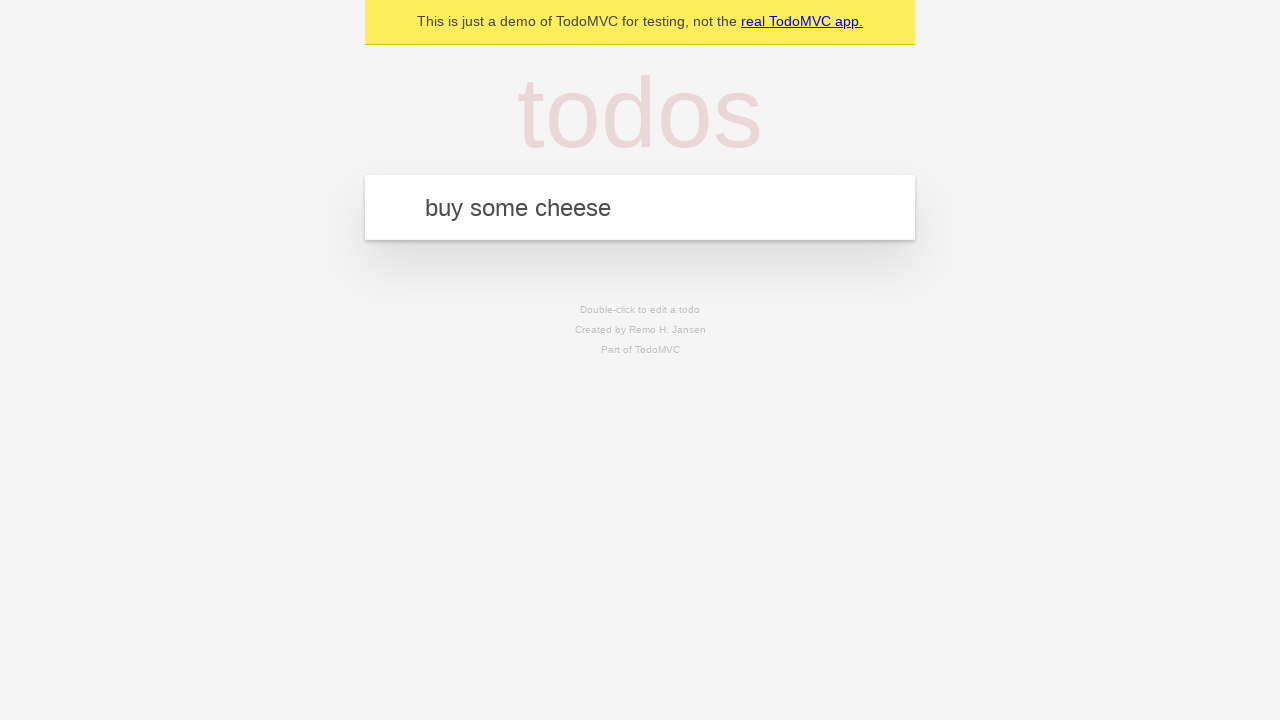

Pressed Enter to add todo 'buy some cheese' on internal:attr=[placeholder="What needs to be done?"i]
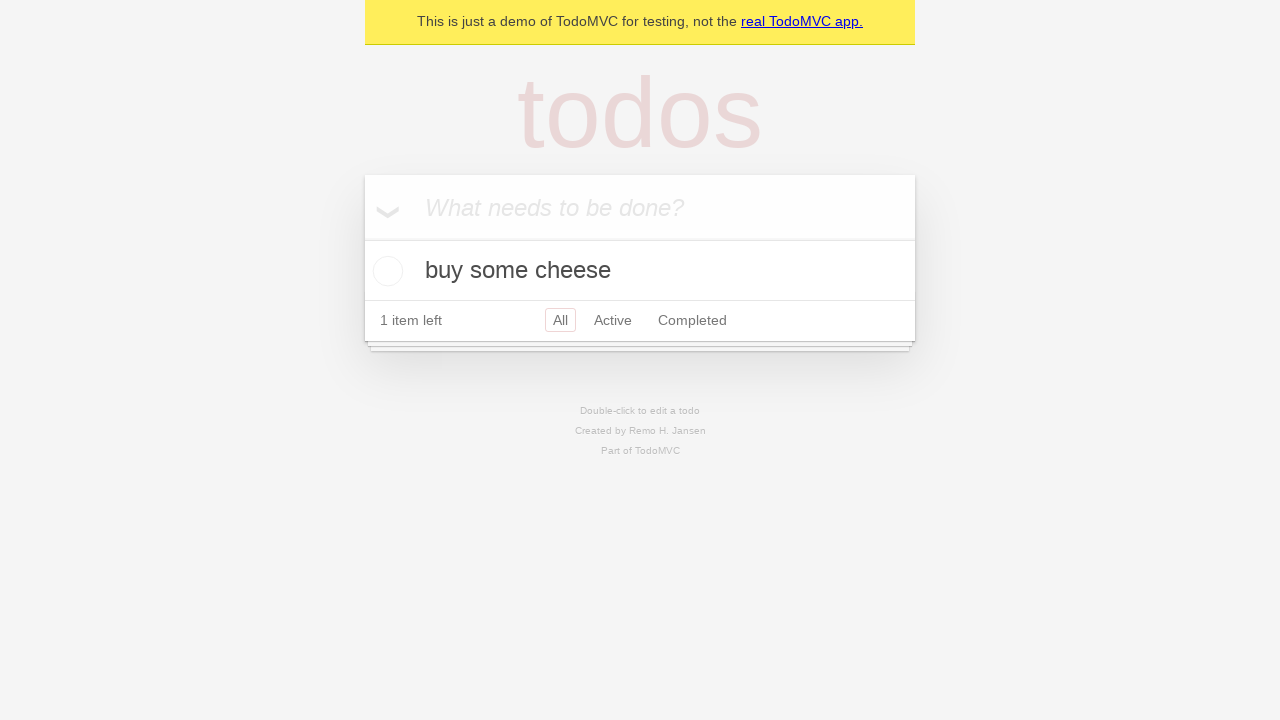

Filled todo input with 'feed the cat' on internal:attr=[placeholder="What needs to be done?"i]
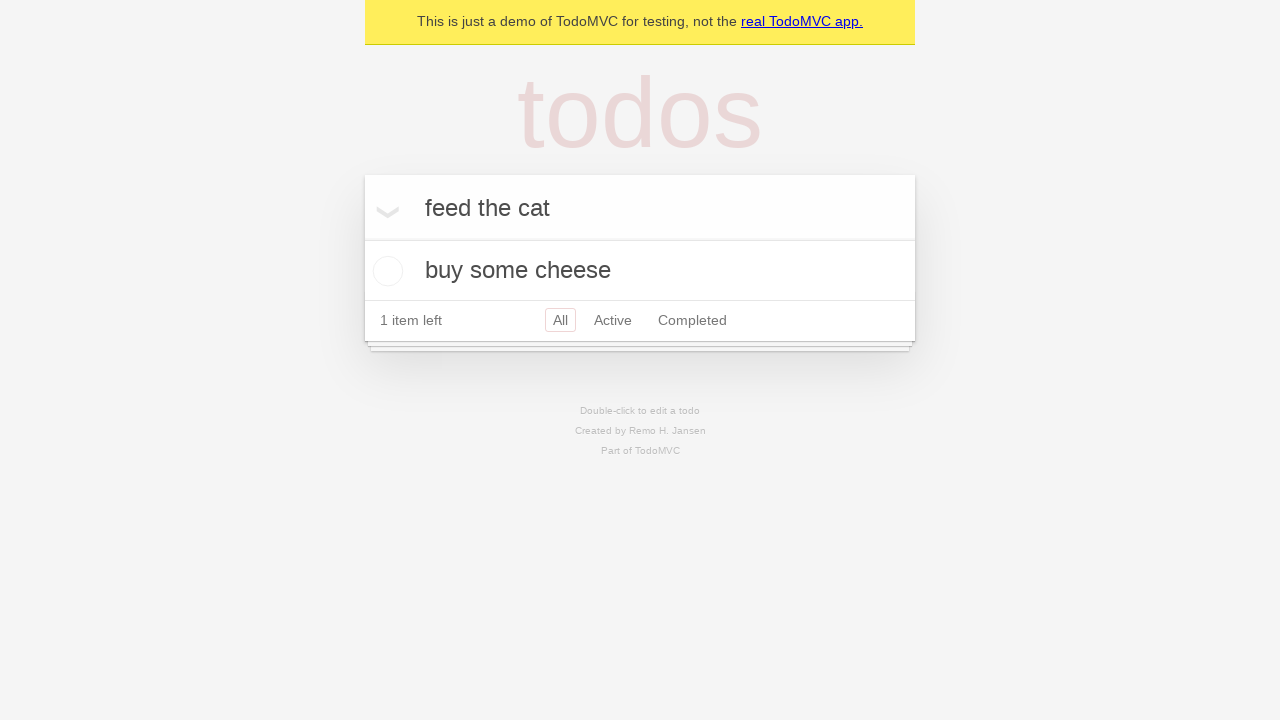

Pressed Enter to add todo 'feed the cat' on internal:attr=[placeholder="What needs to be done?"i]
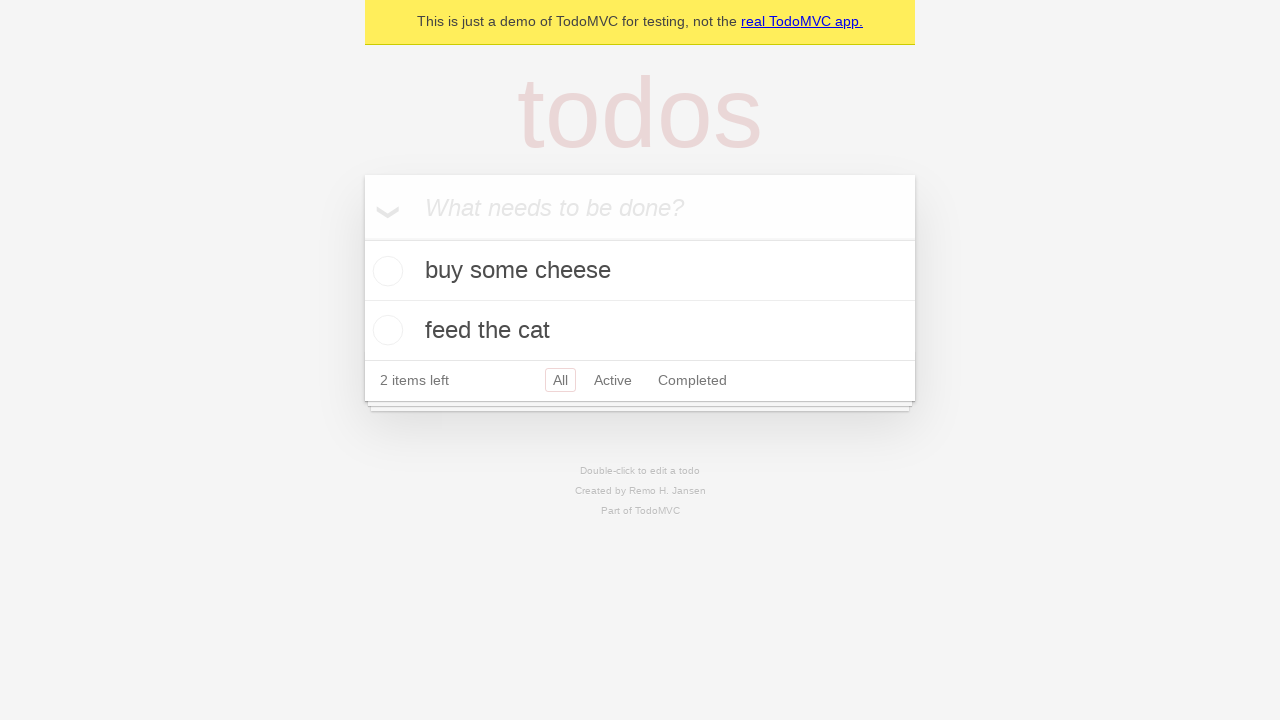

Filled todo input with 'book a doctors appointment' on internal:attr=[placeholder="What needs to be done?"i]
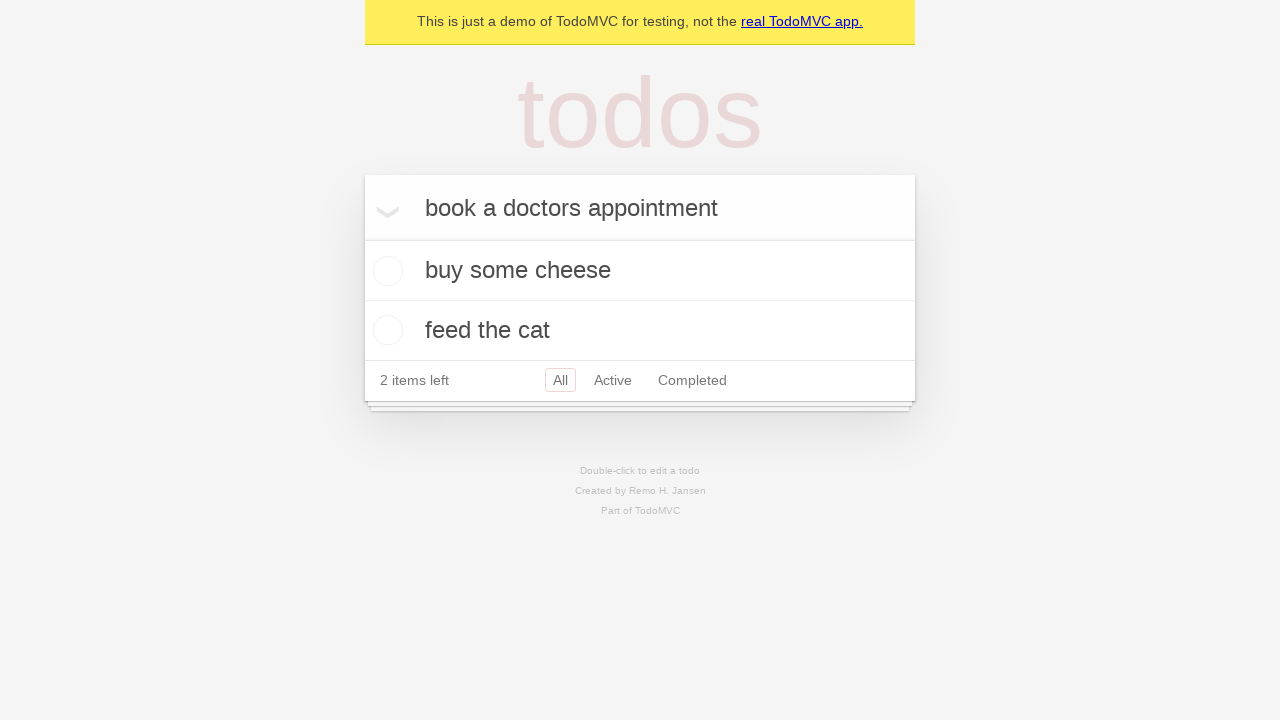

Pressed Enter to add todo 'book a doctors appointment' on internal:attr=[placeholder="What needs to be done?"i]
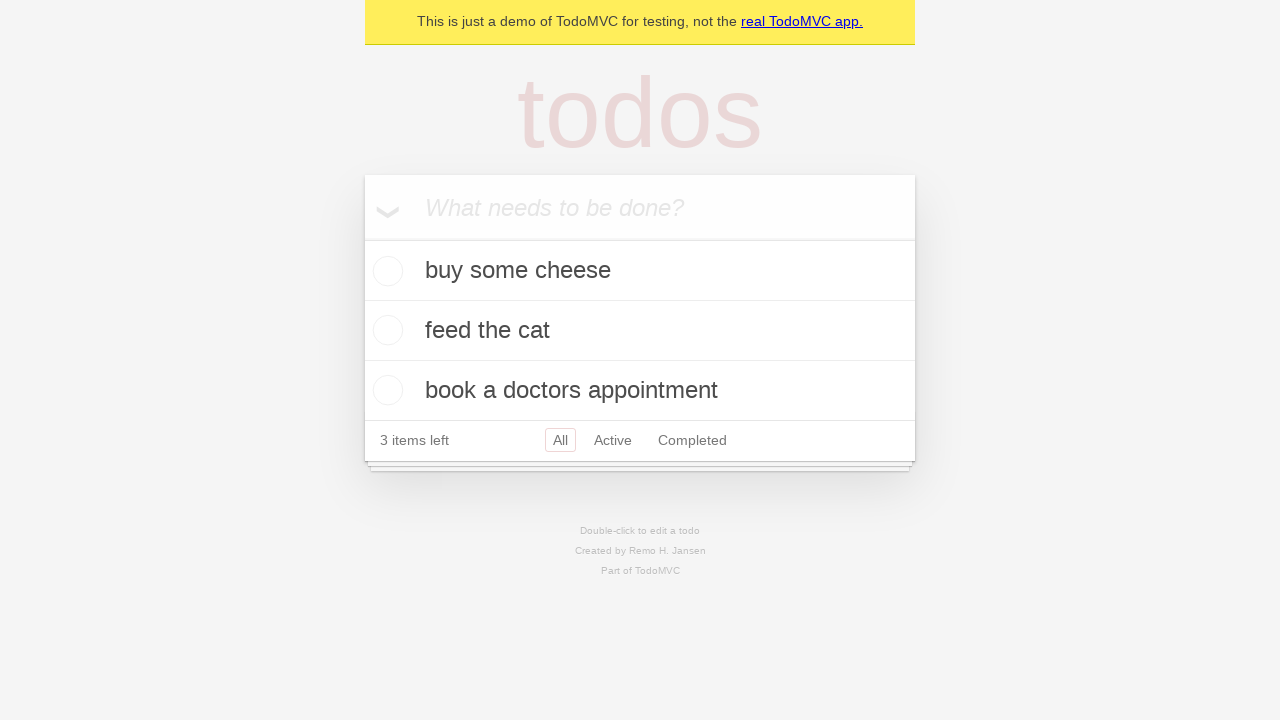

Waited for all 3 todos to be added
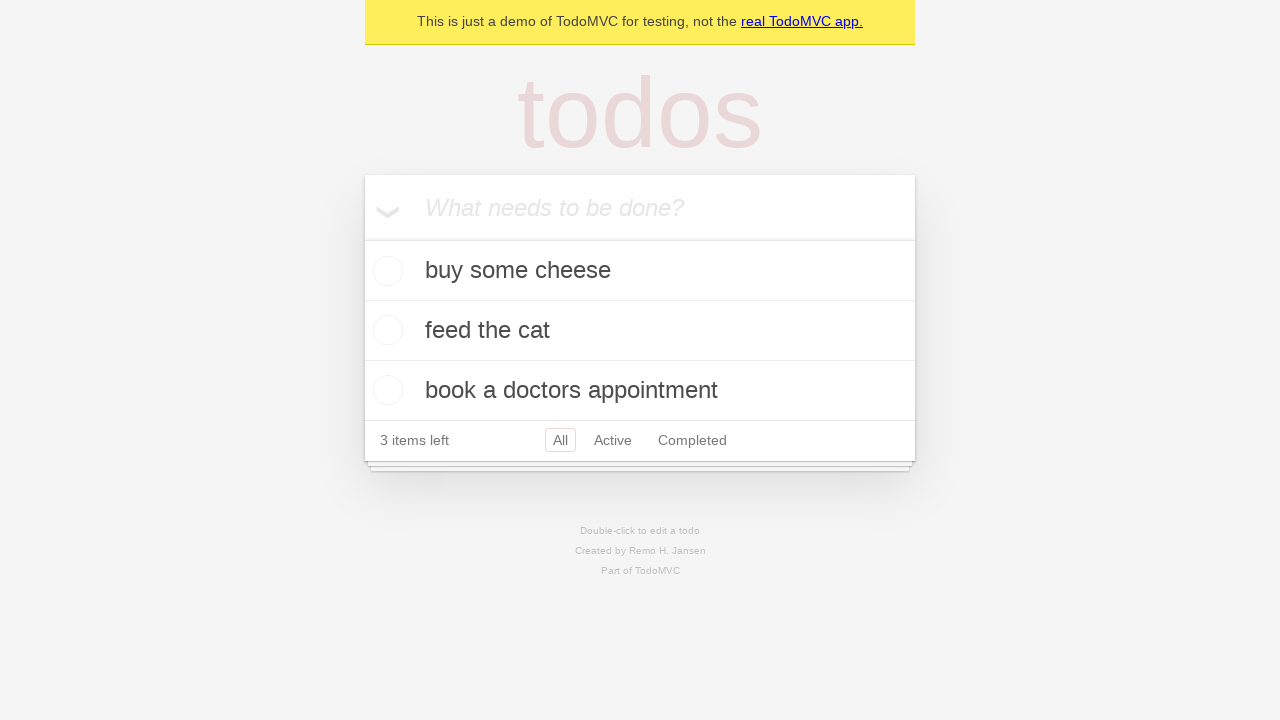

Double-clicked second todo item to enter edit mode at (640, 331) on internal:testid=[data-testid="todo-item"s] >> nth=1
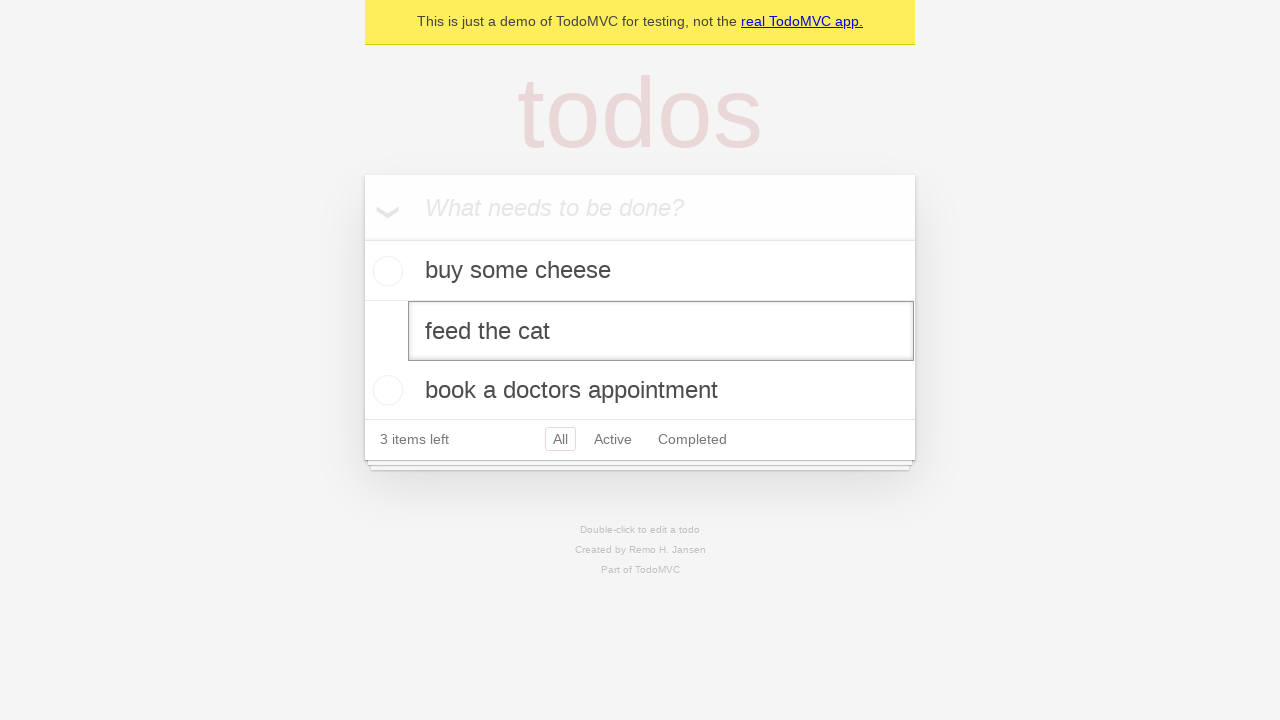

Cleared the edit field by filling with empty string on internal:testid=[data-testid="todo-item"s] >> nth=1 >> internal:role=textbox[nam
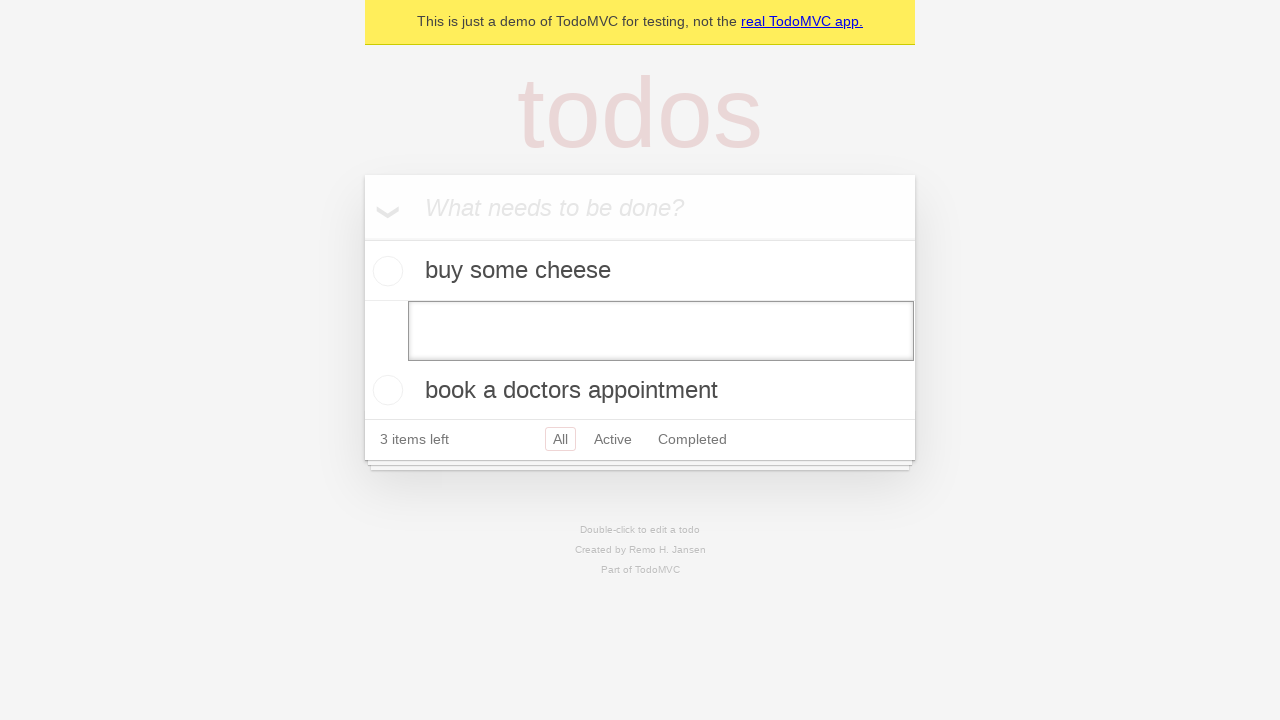

Pressed Enter to confirm empty edit, removing the item on internal:testid=[data-testid="todo-item"s] >> nth=1 >> internal:role=textbox[nam
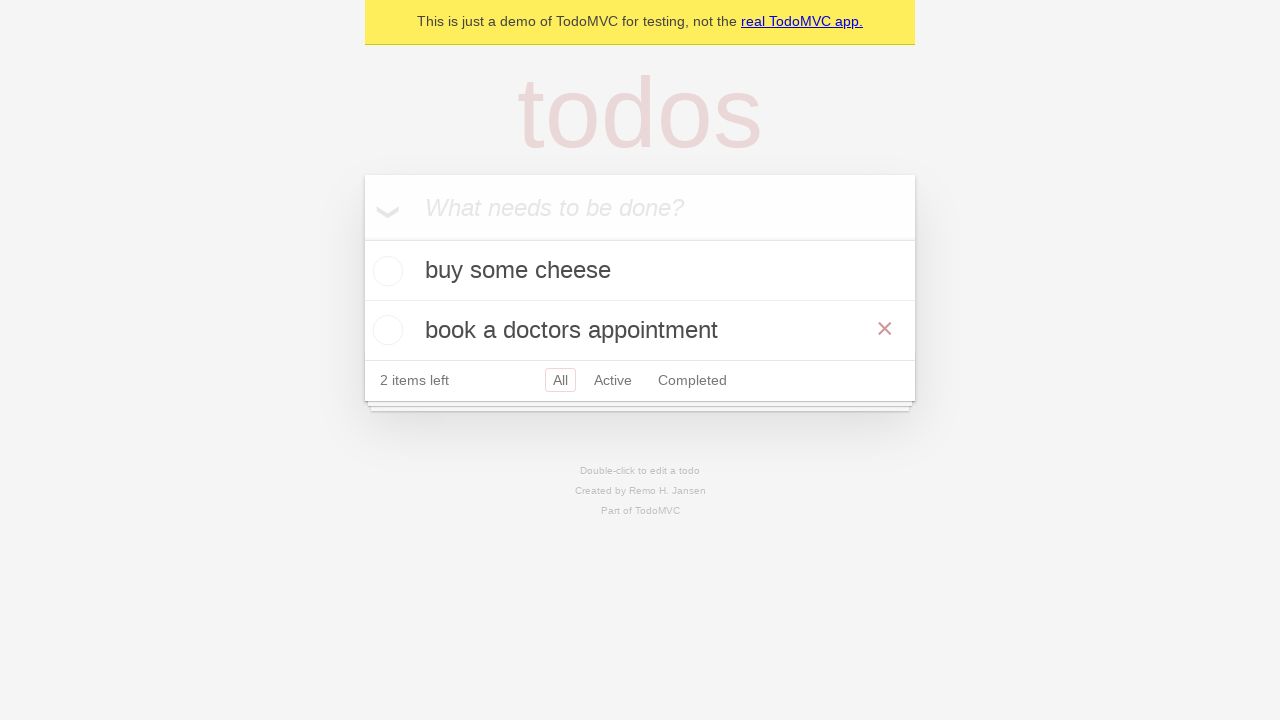

Verified that the todo was removed - now only 2 items remain
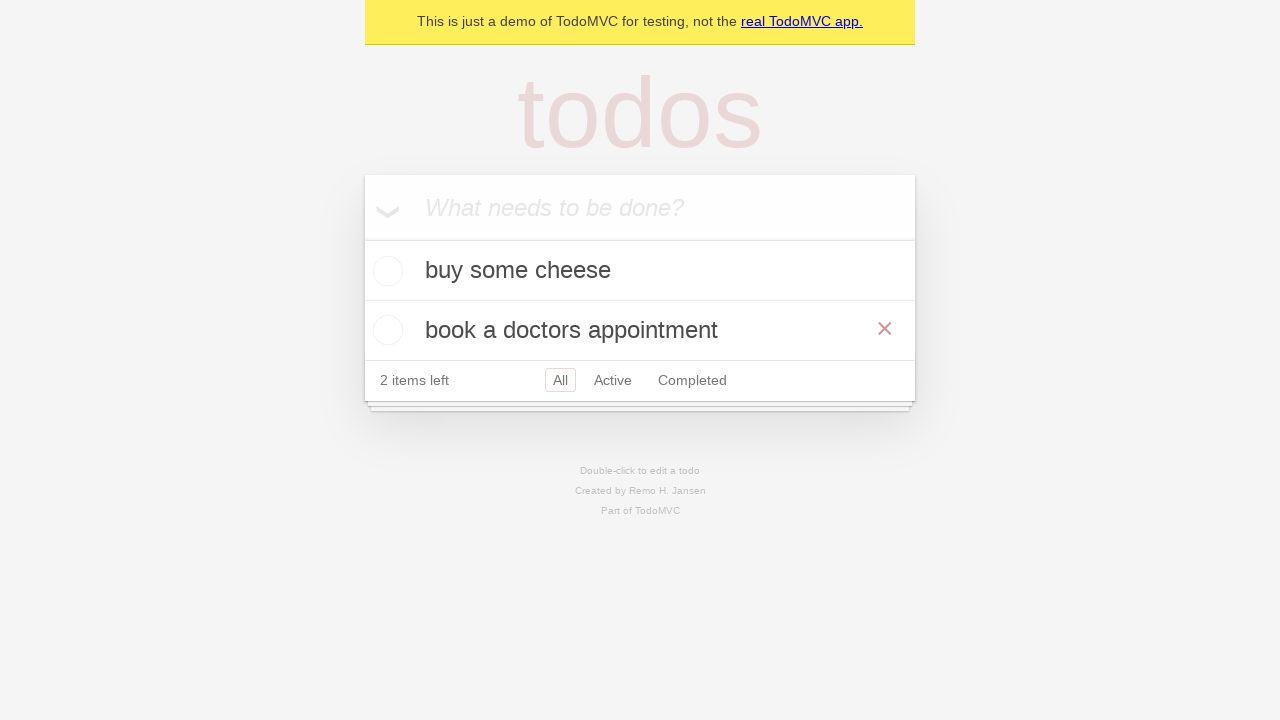

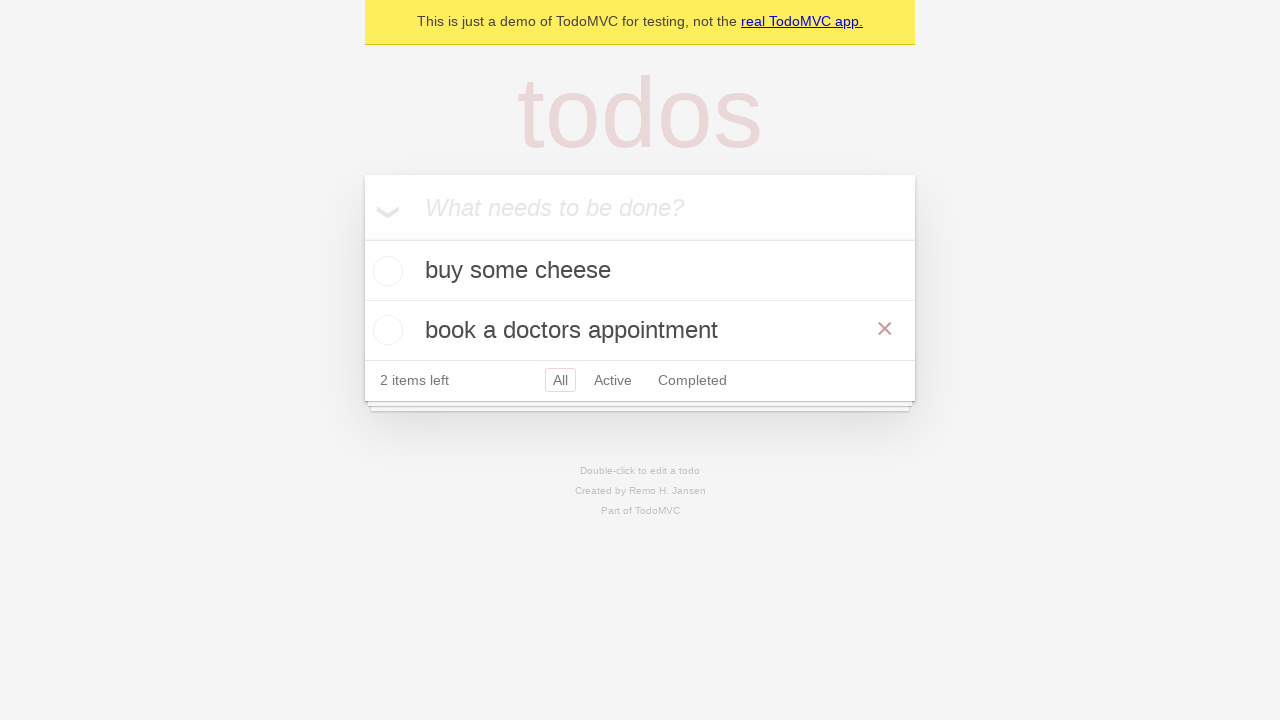